Tests text input fields by filling out a form with name, email, and address information, then submitting the form.

Starting URL: https://demoqa.com/text-box

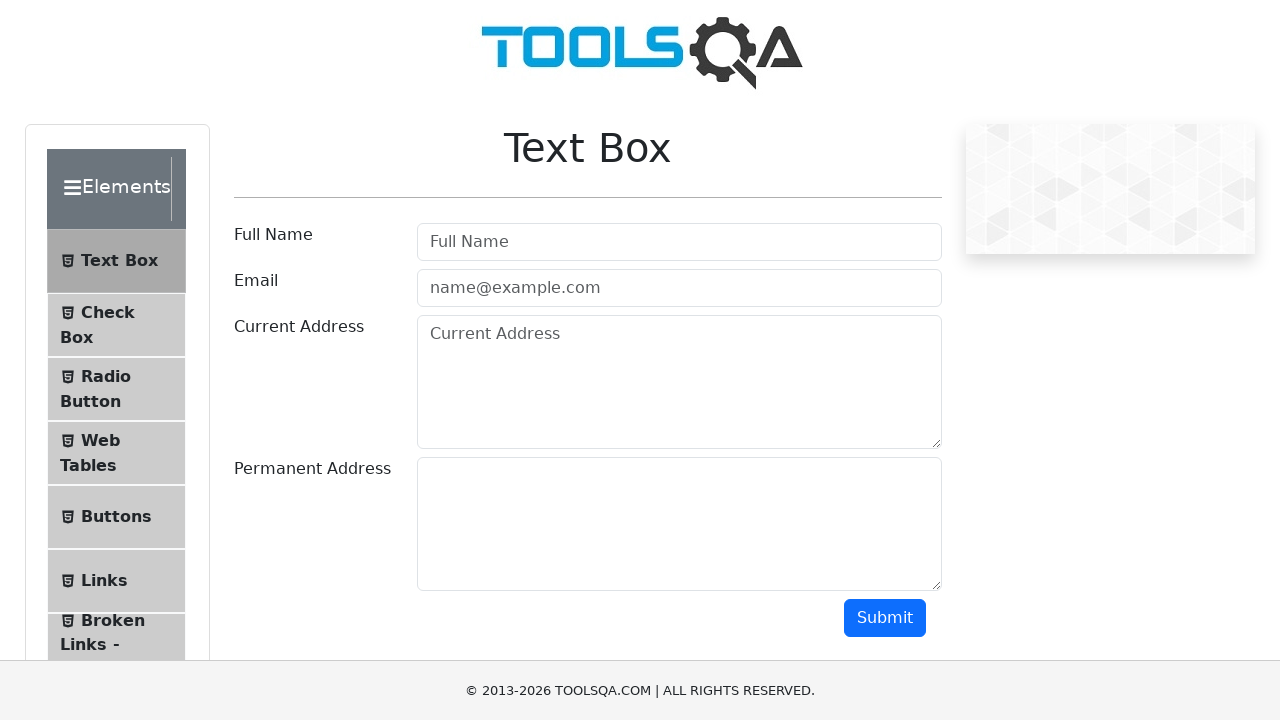

Filled username field with 'Alex Thompson' on #userName
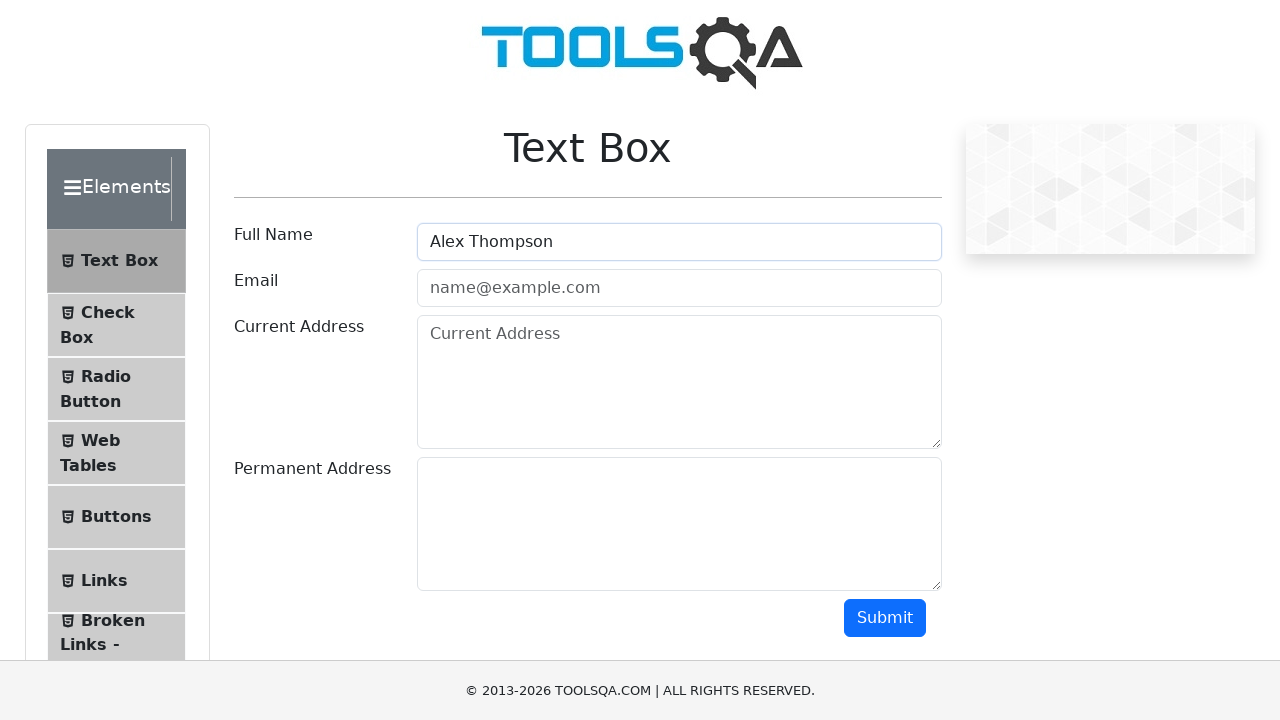

Filled email field with 'alex.thompson@example.com' on #userEmail
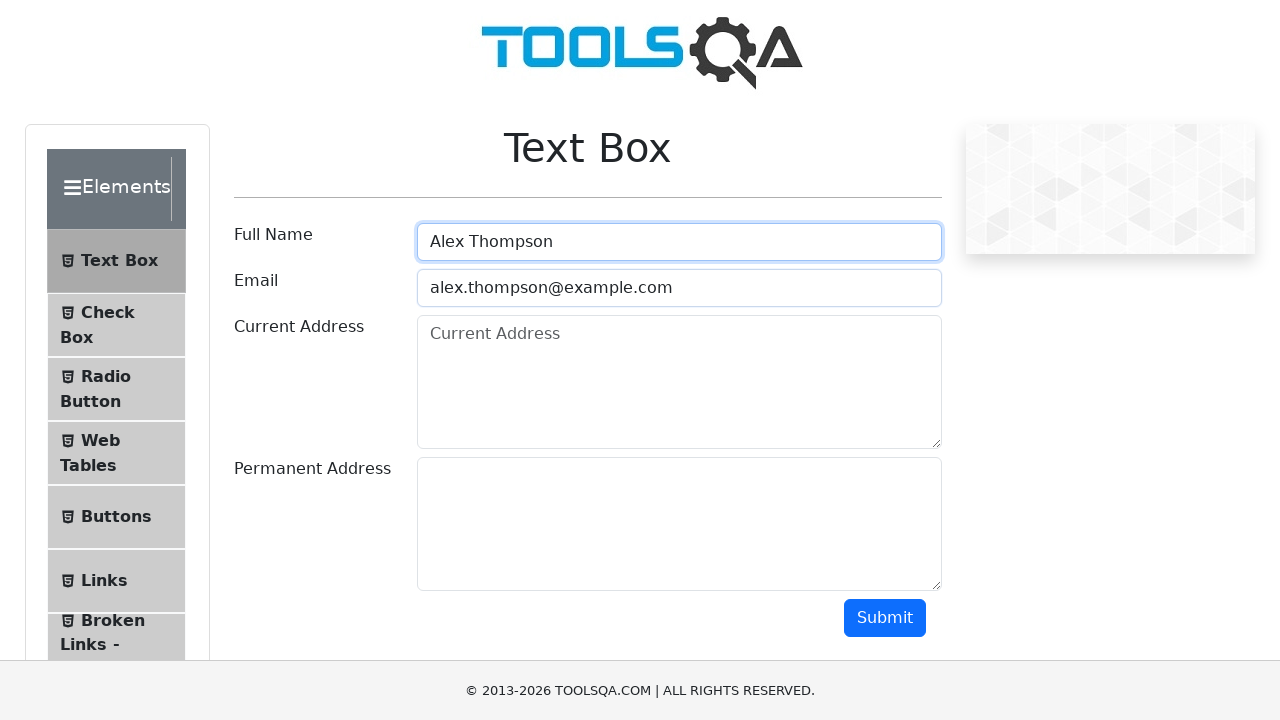

Filled current address field with '123 Main Street, Boston, MA' on #currentAddress
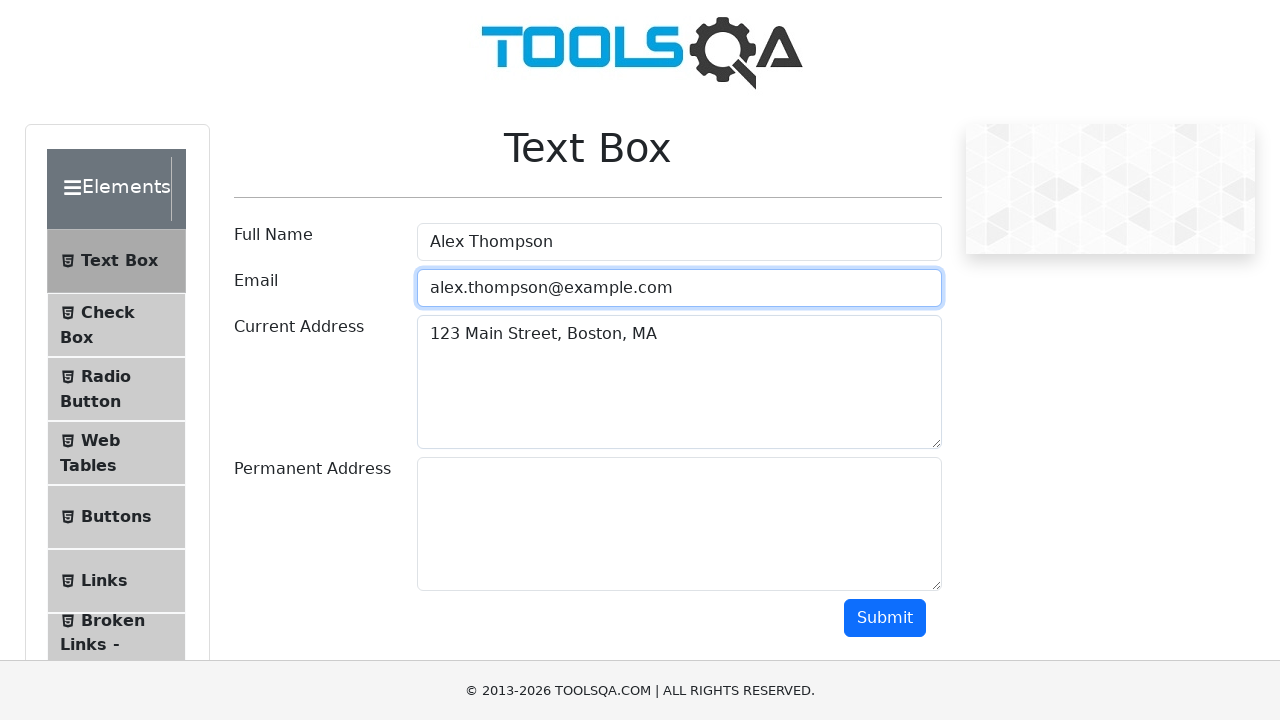

Filled permanent address field with '456 Oak Avenue, Seattle, WA' on #permanentAddress
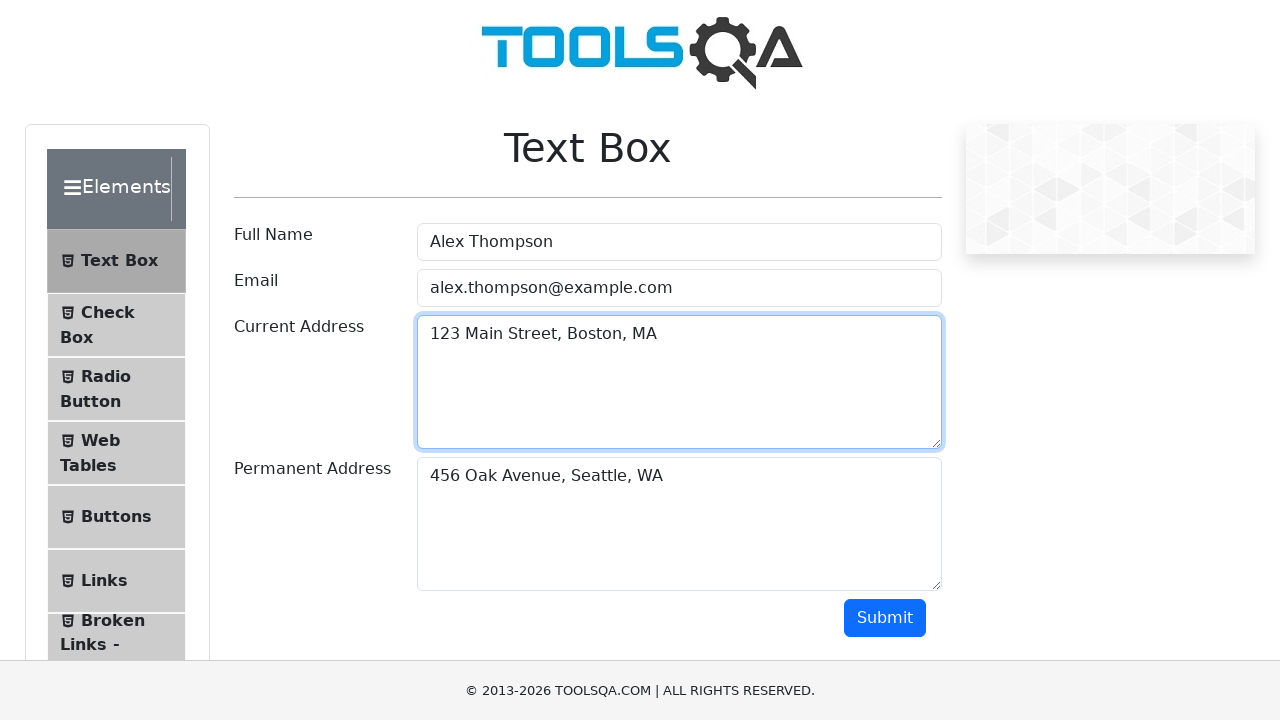

Clicked submit button to submit the form at (885, 618) on #submit
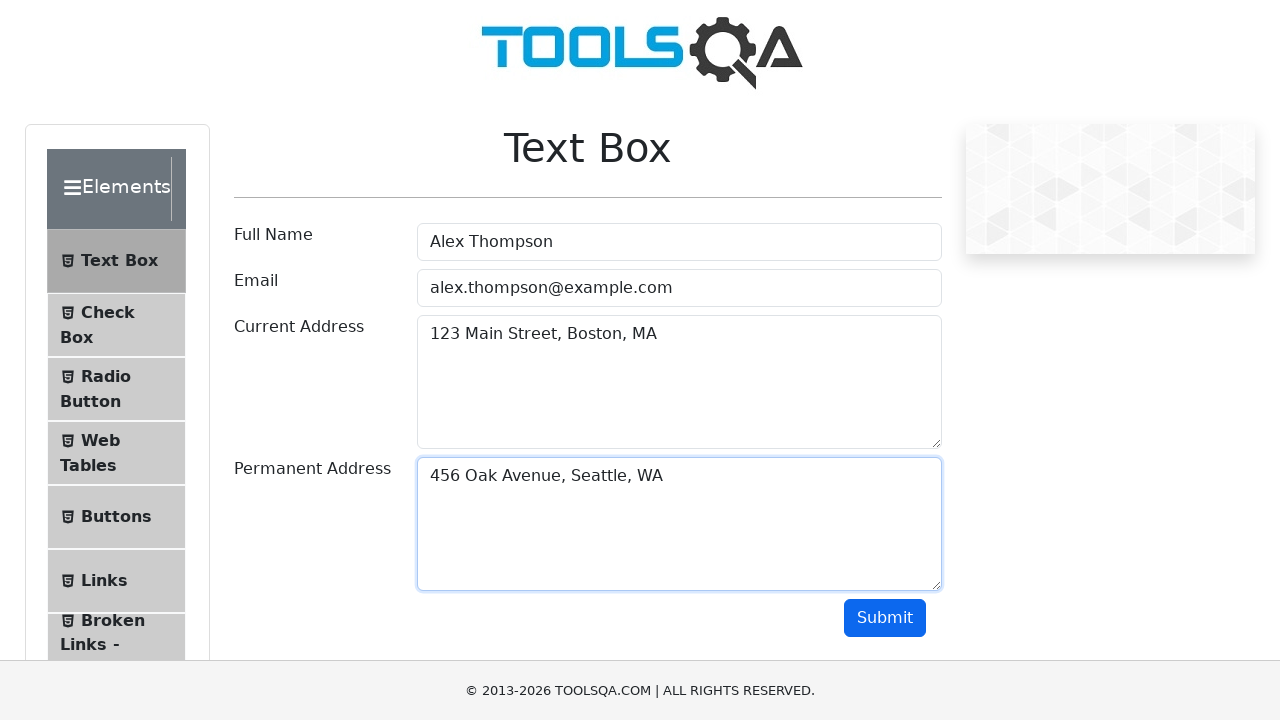

Form submission output displayed
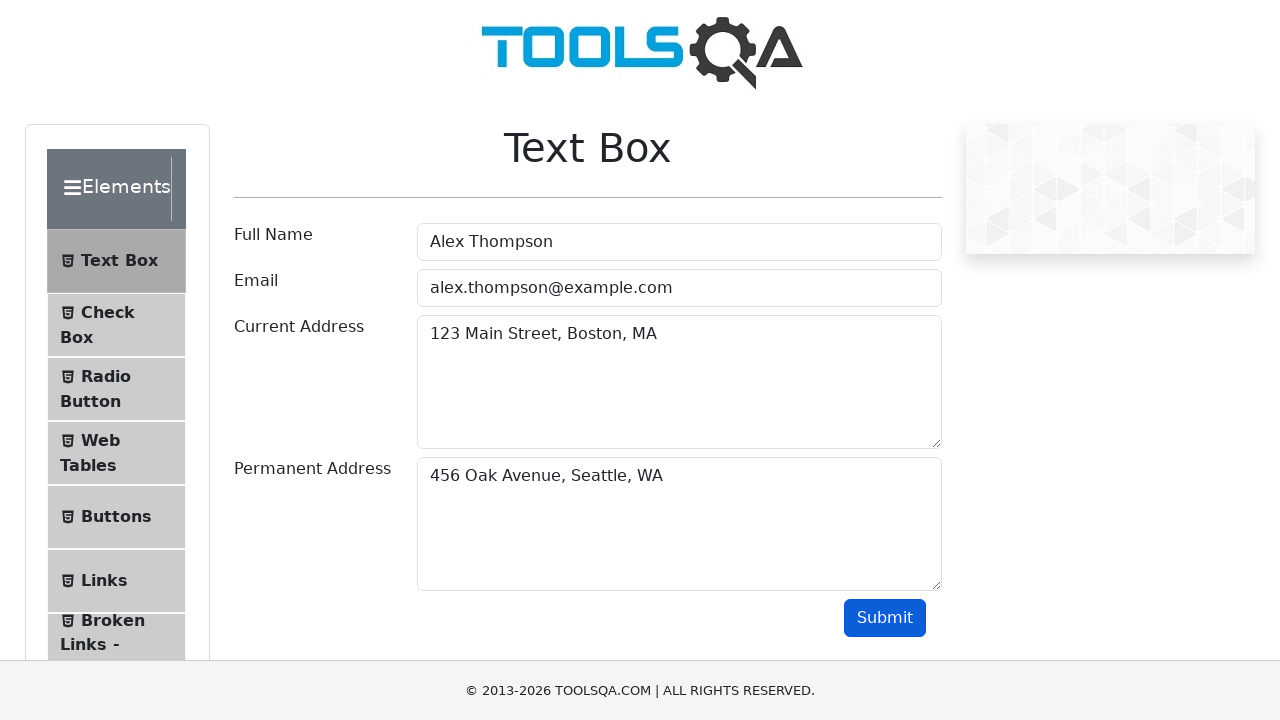

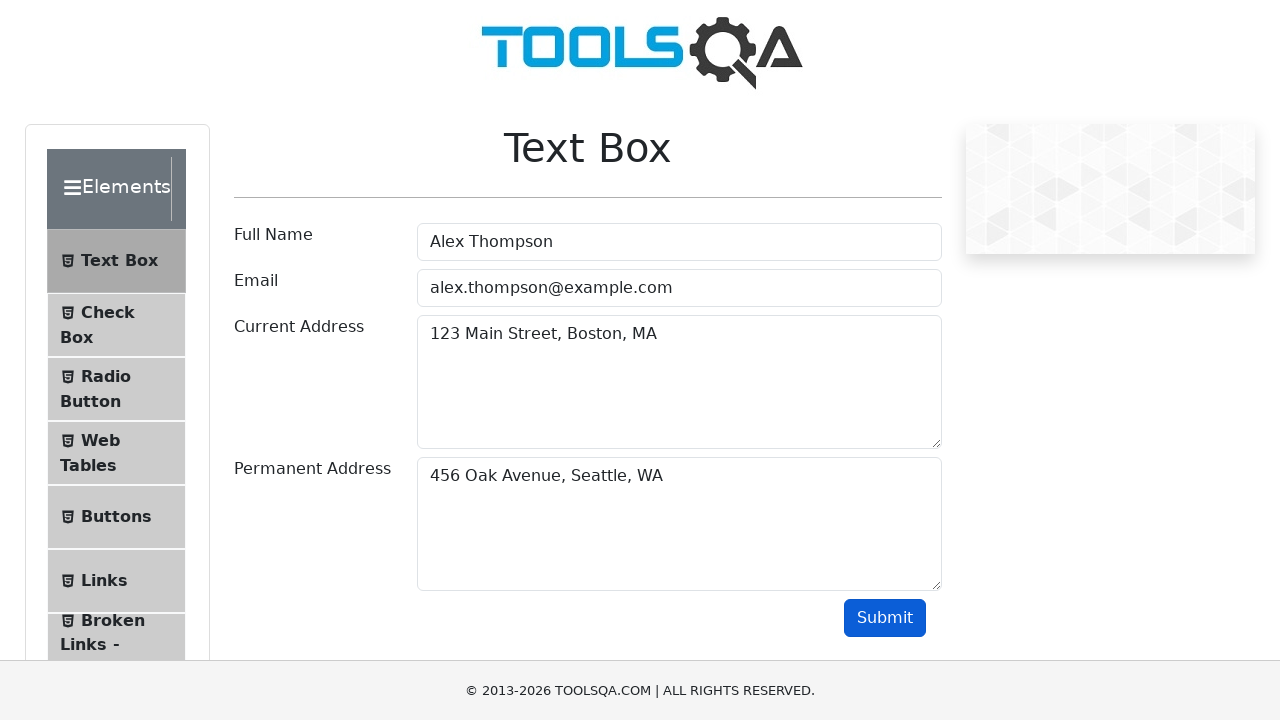